Tests dynamic checkbox visibility and interaction by toggling its display state and selecting it when visible

Starting URL: https://training-support.net/webelements/dynamic-controls

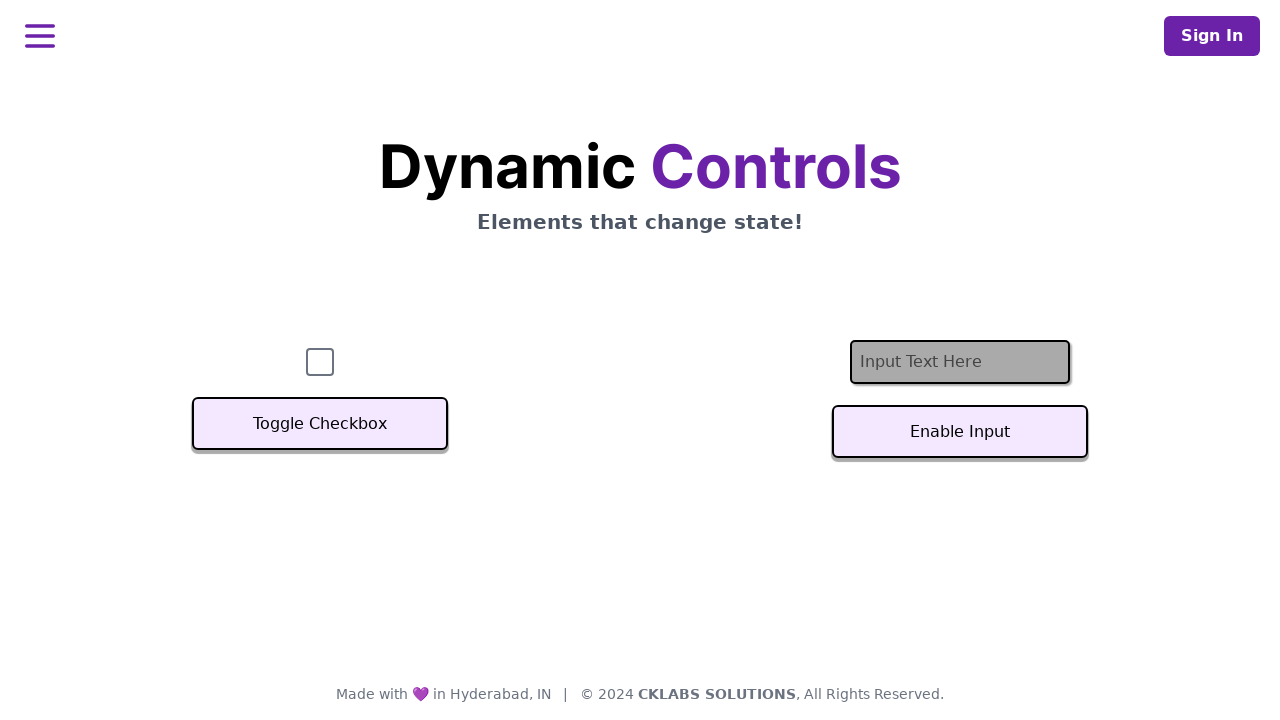

Located checkbox element with id 'checkbox'
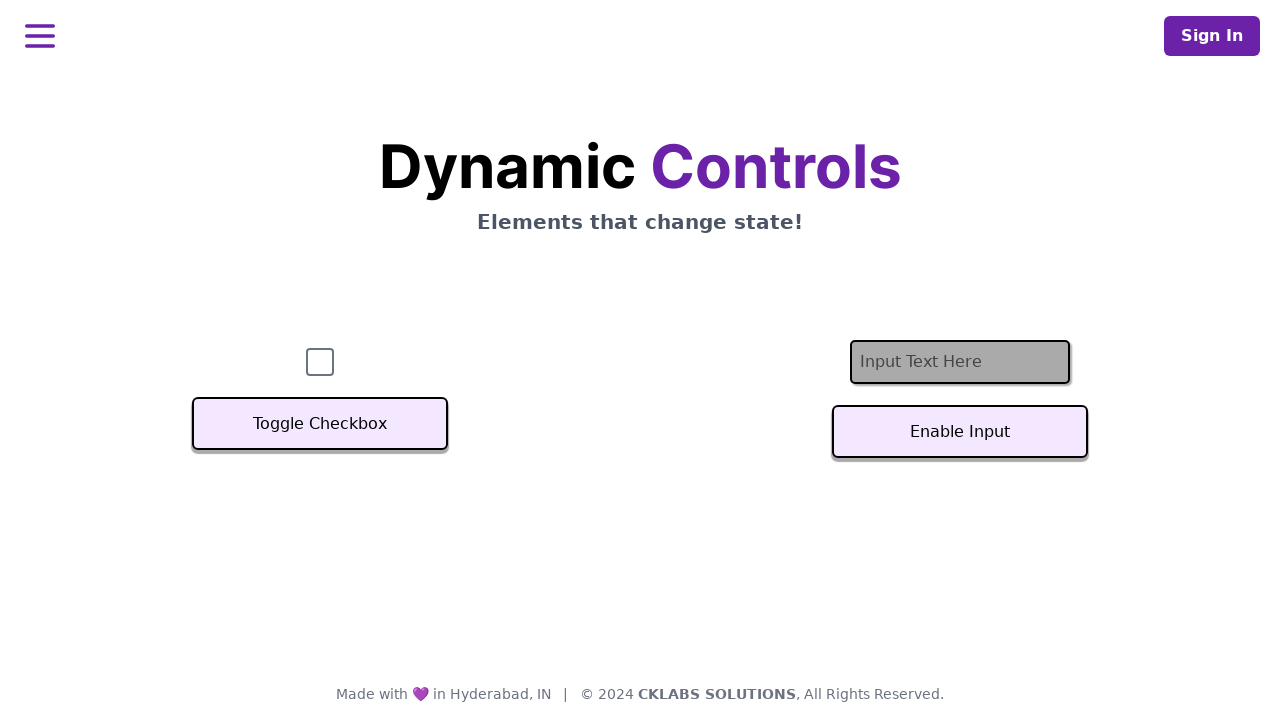

Located toggle button with text 'Toggle Checkbox'
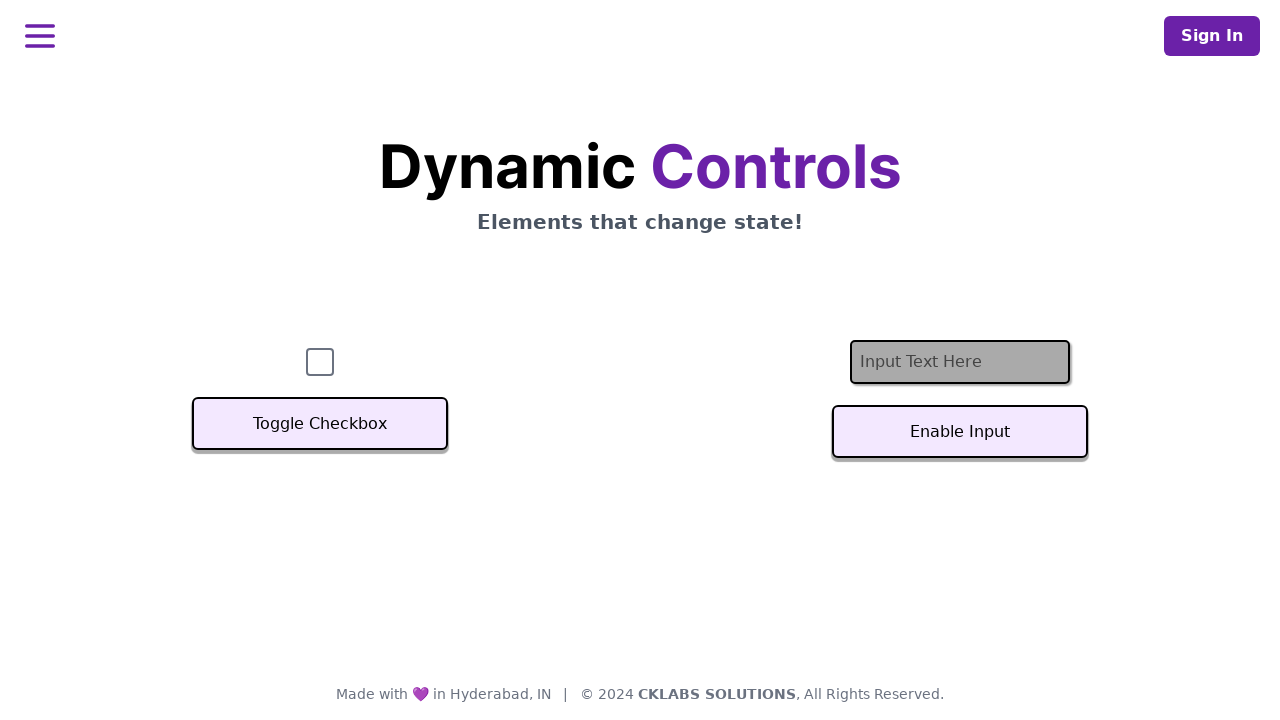

Clicked toggle button to hide checkbox at (320, 424) on button:has-text('Toggle Checkbox')
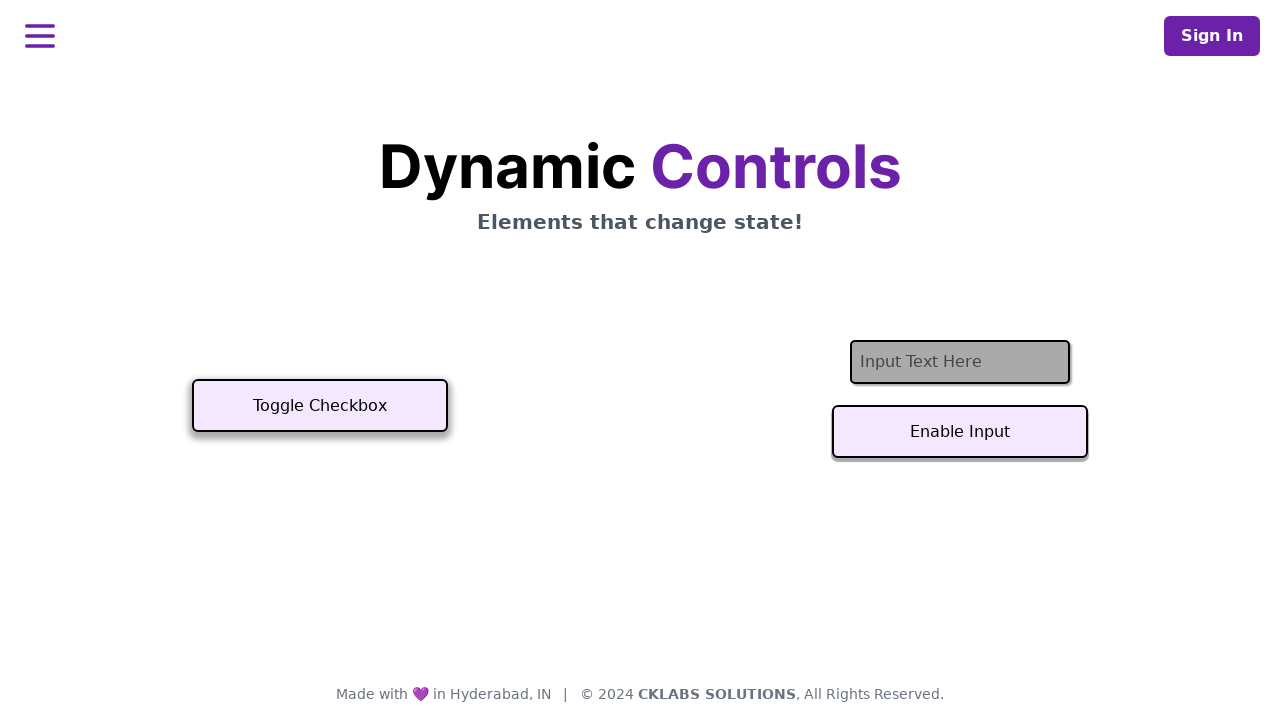

Checkbox successfully hidden
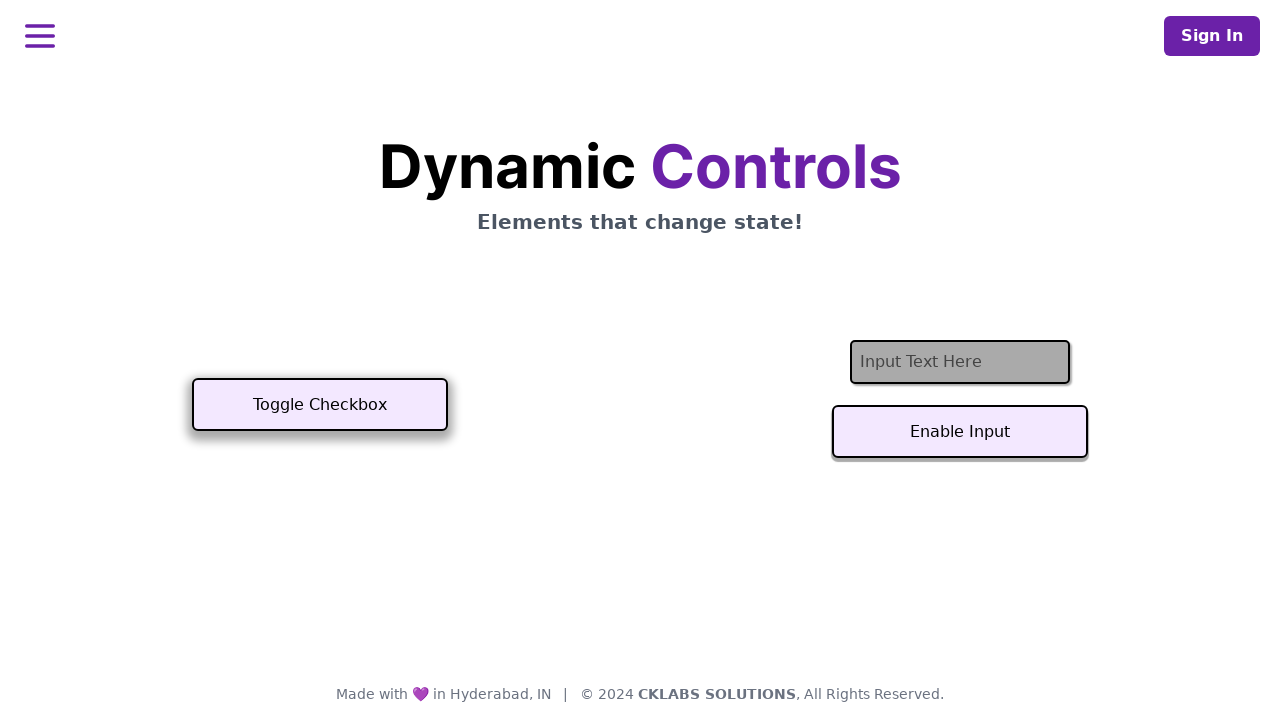

Clicked toggle button to show checkbox at (320, 405) on button:has-text('Toggle Checkbox')
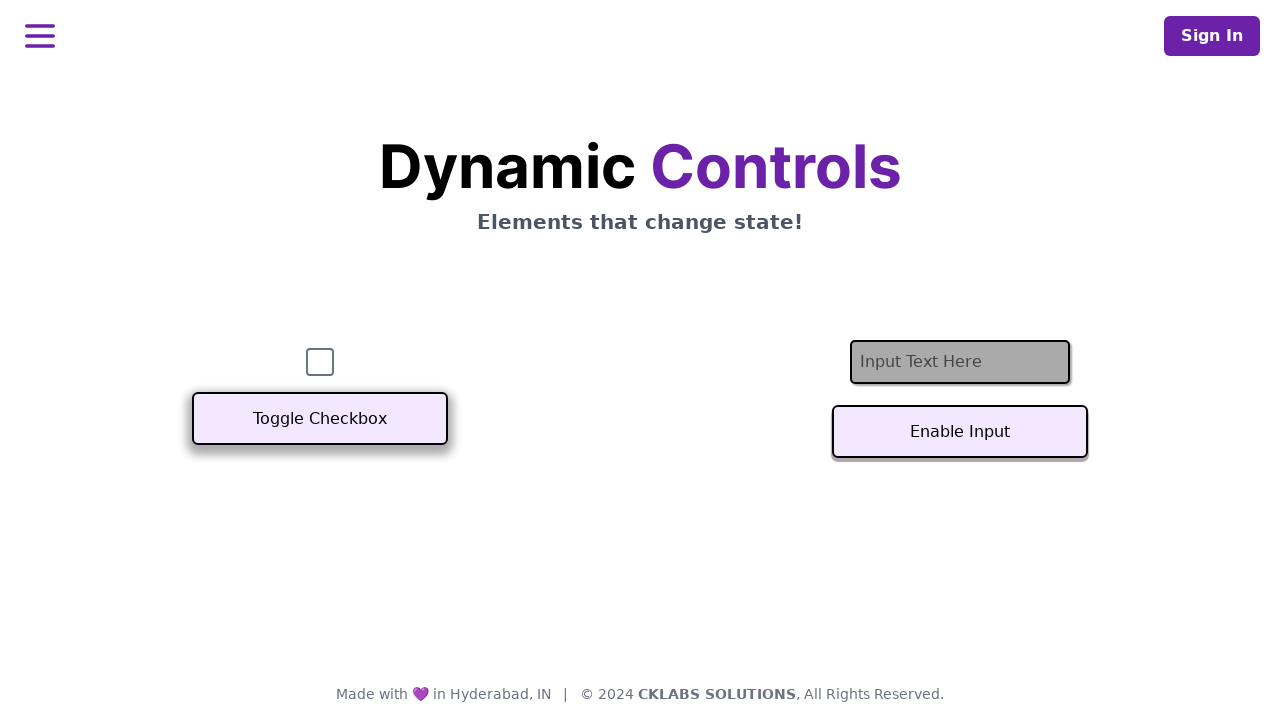

Checkbox successfully became visible
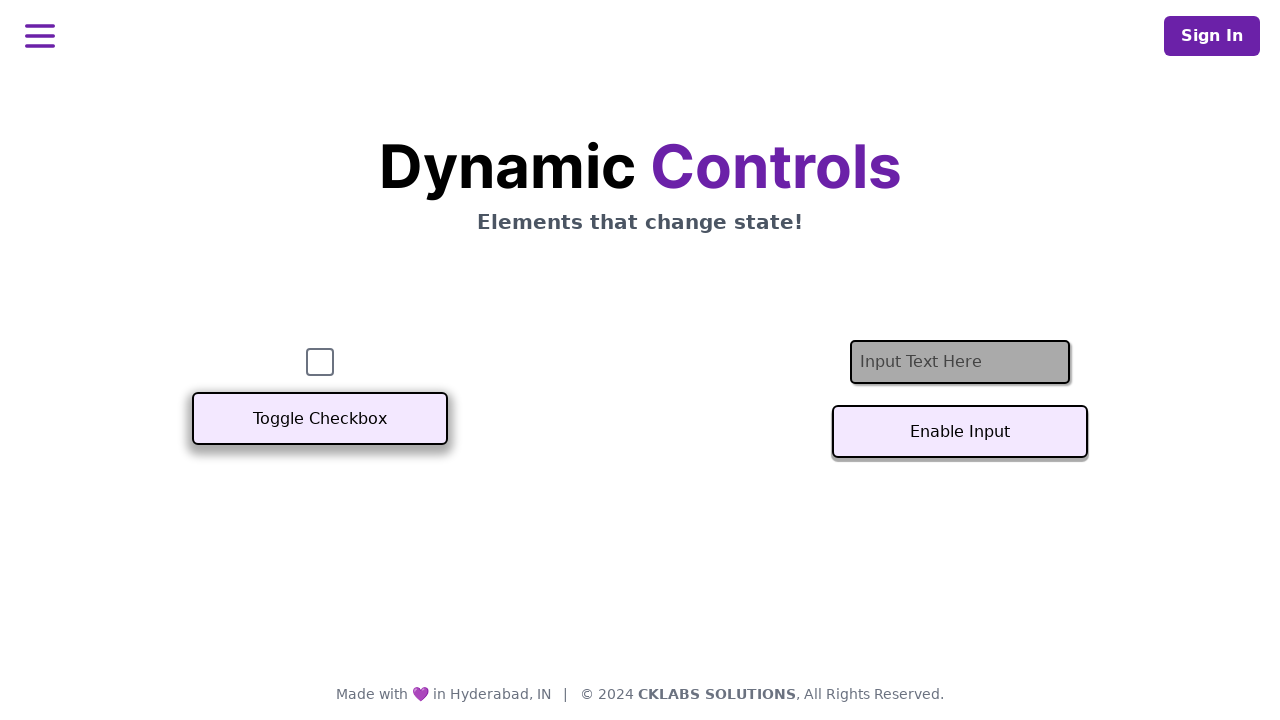

Clicked checkbox to select it at (320, 362) on #checkbox
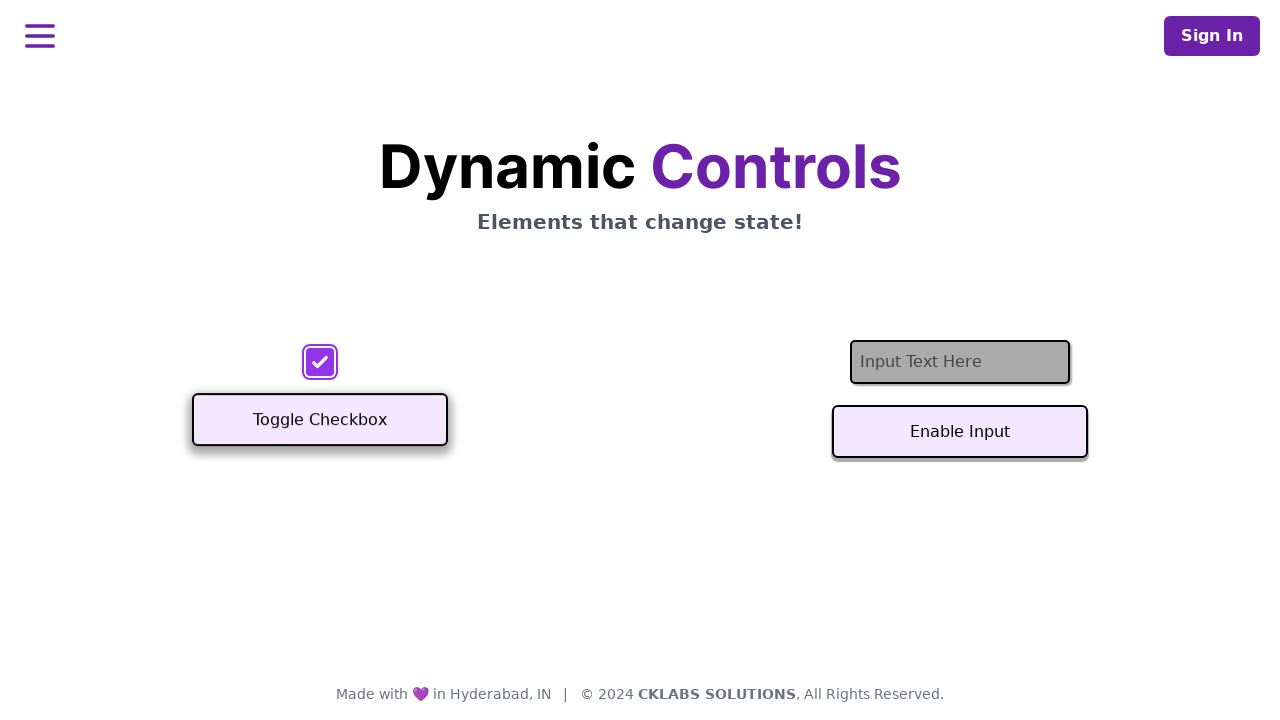

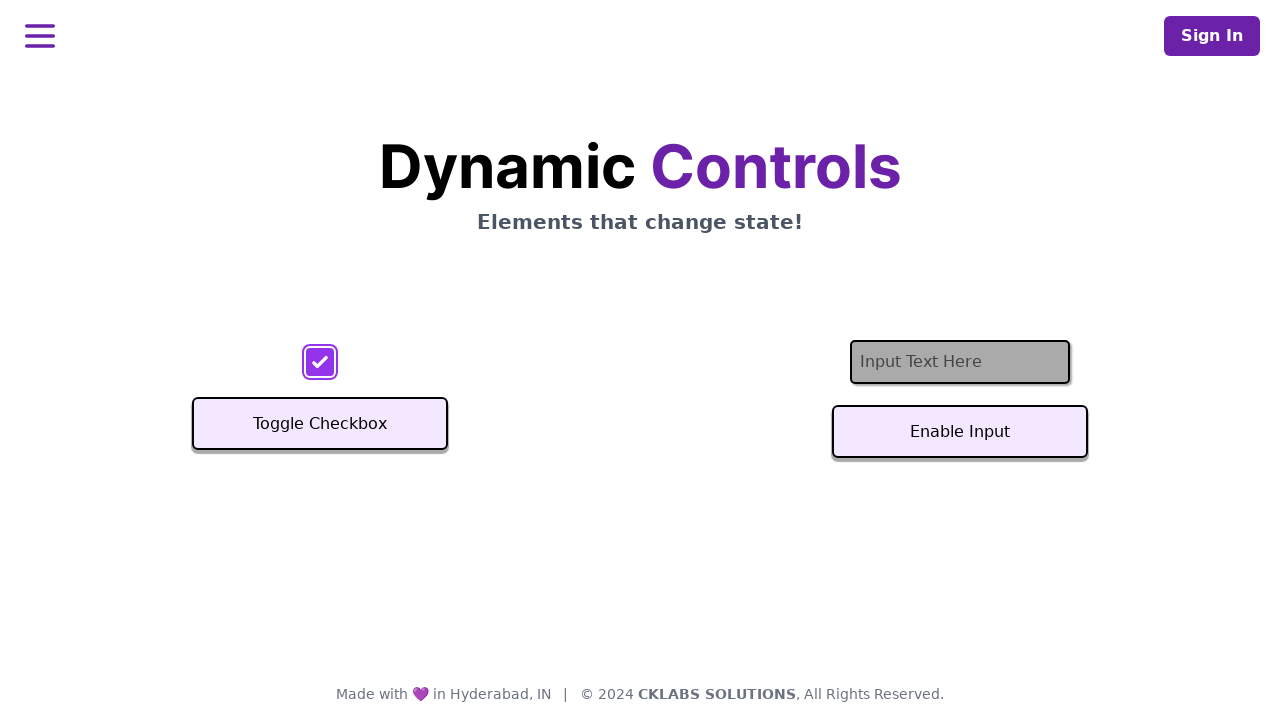